Tests filling the username field on the DemoQA text-box form page

Starting URL: https://demoqa.com/text-box

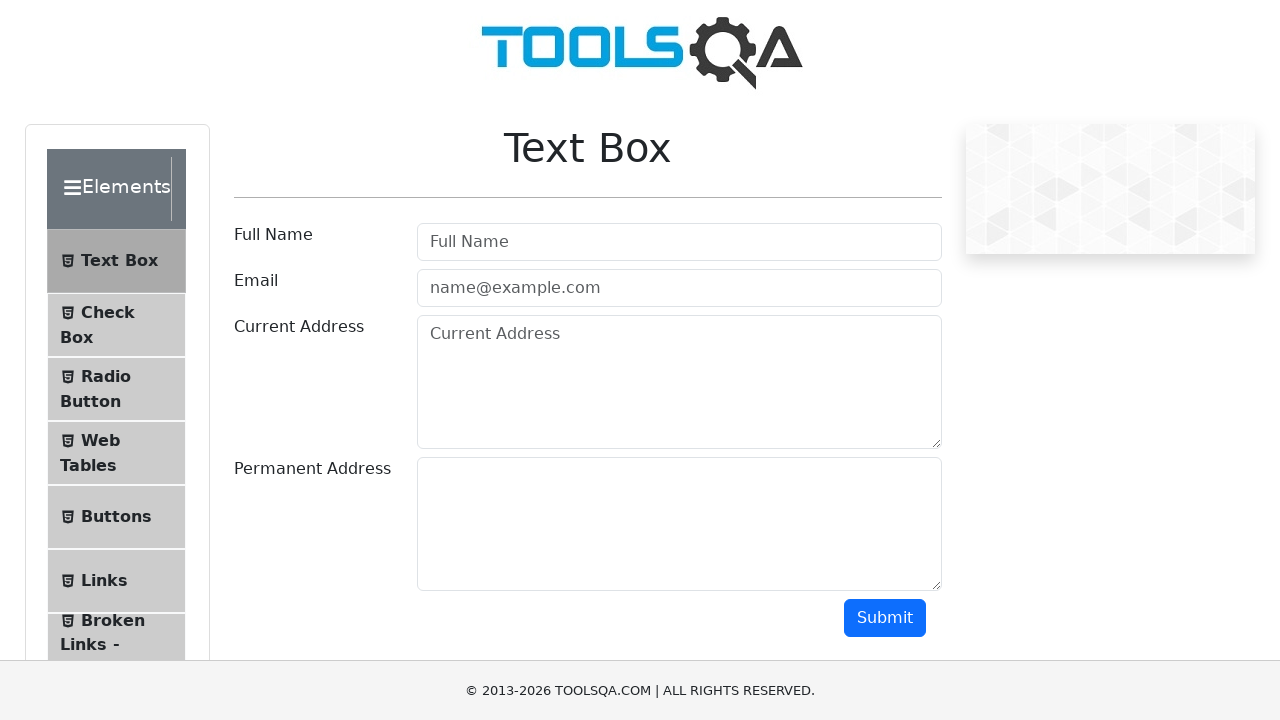

Filled username field with 'MD Salahin' on #userName
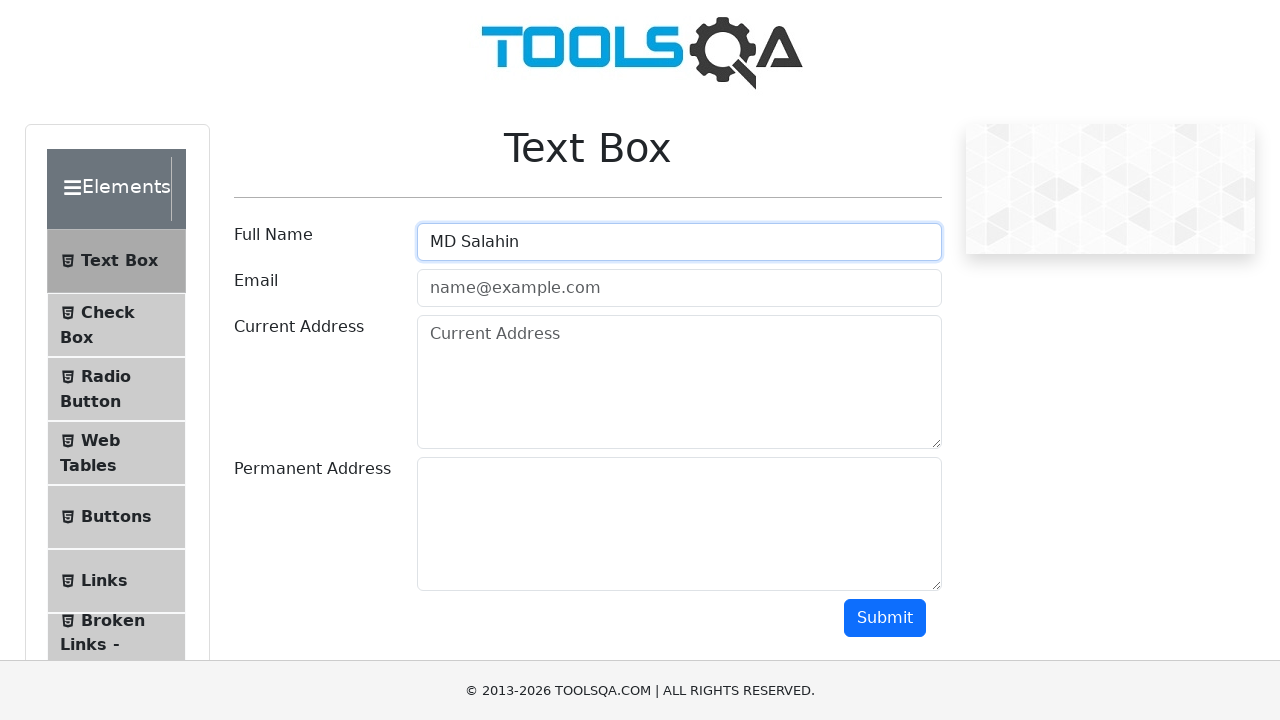

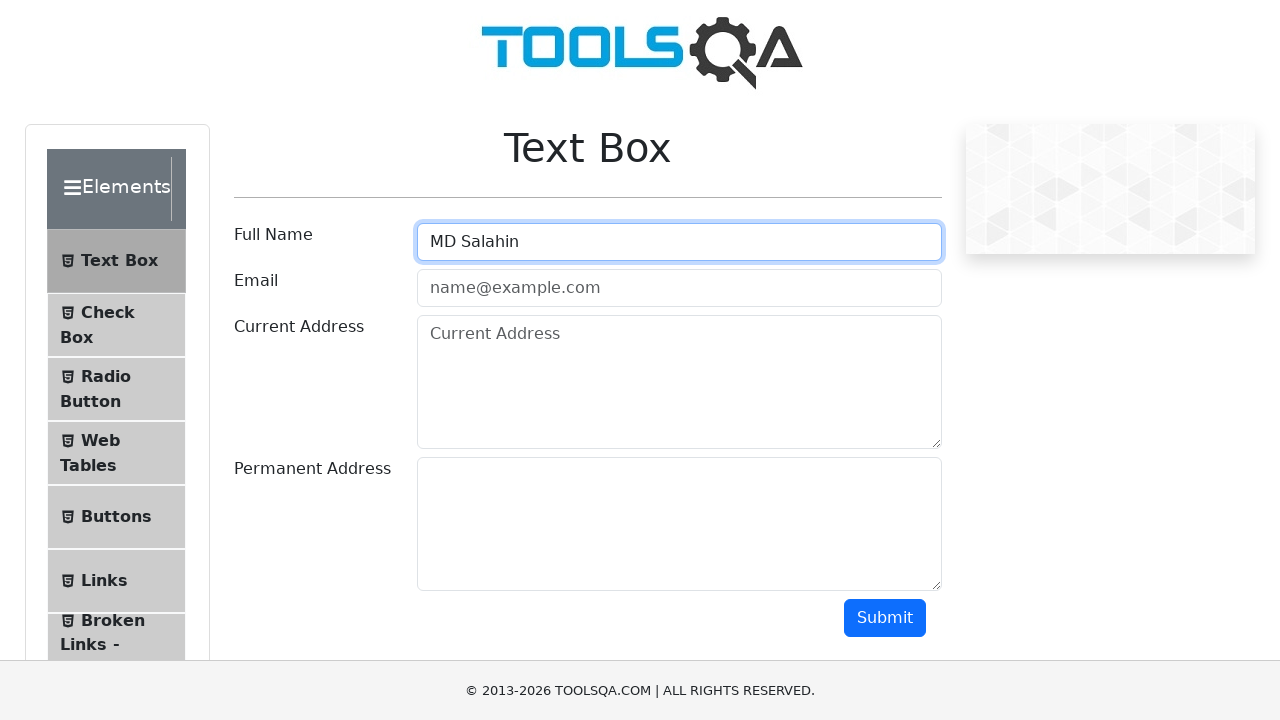